Tests tab switching functionality by clicking on the "Origin" tab and verifying it becomes active with the correct content displayed

Starting URL: https://demoqa.com/tabs

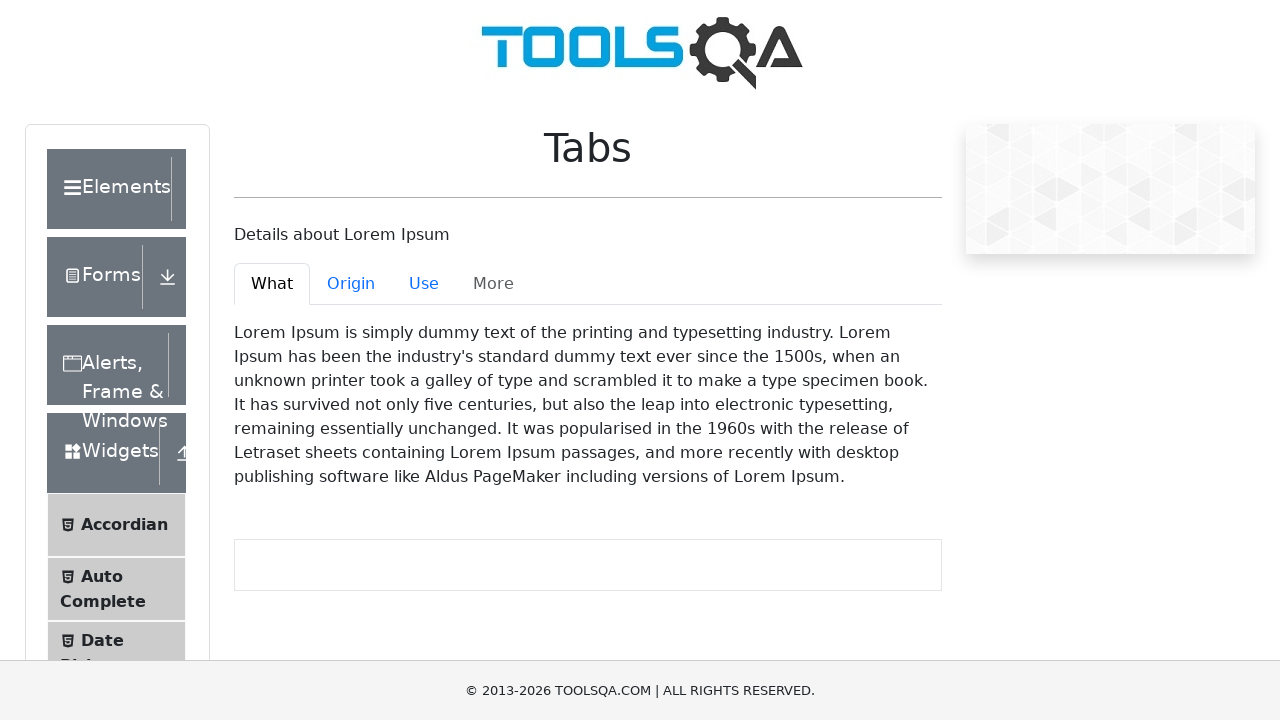

Clicked on the Origin tab at (351, 284) on #demo-tab-origin
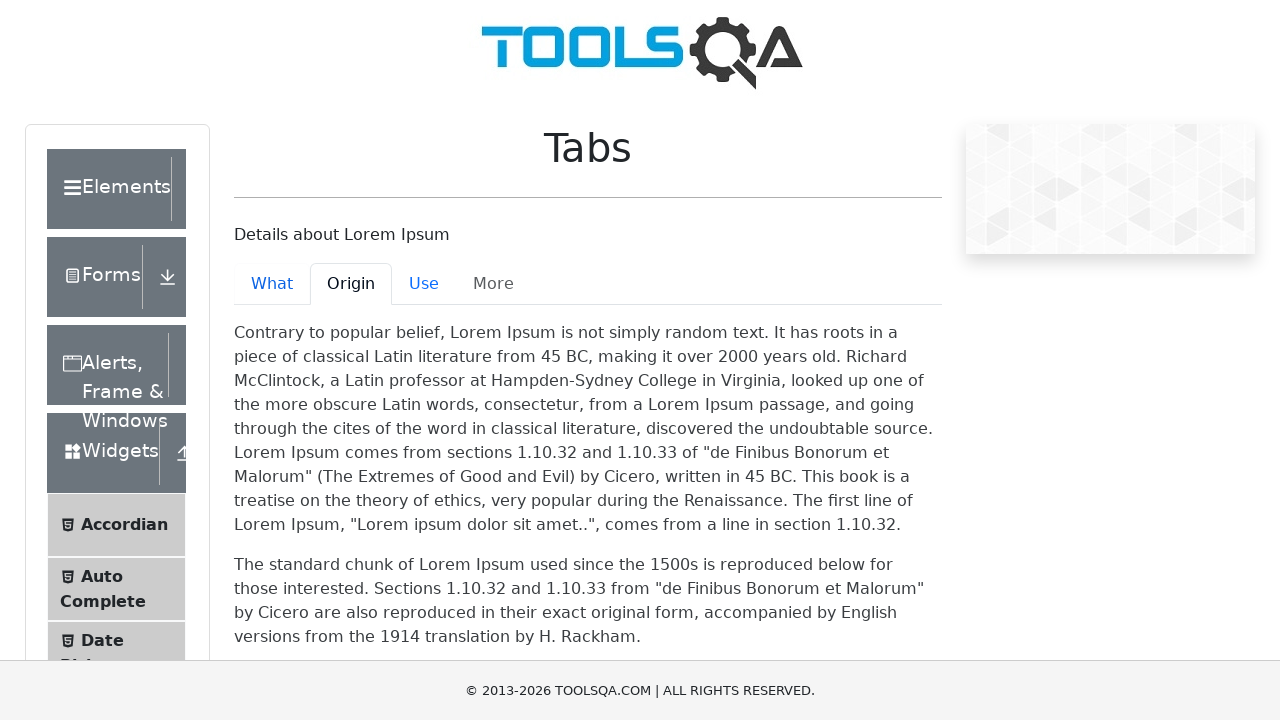

Located the Origin tab content element
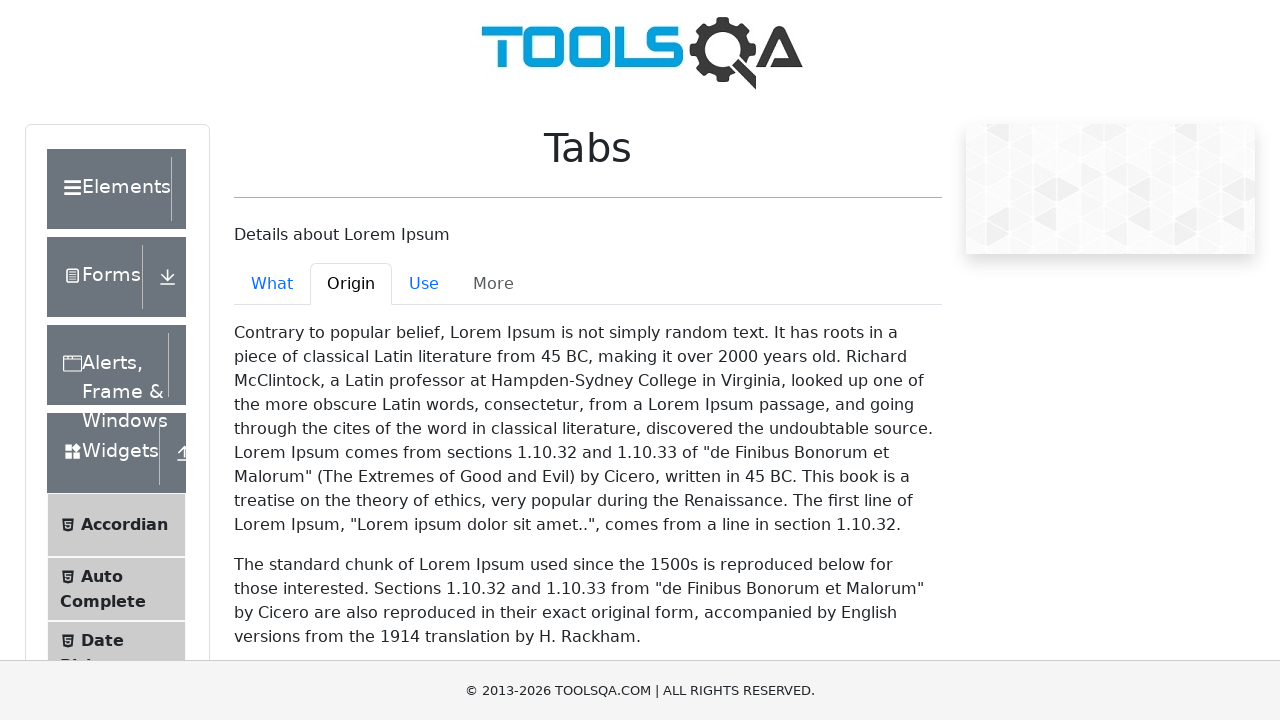

Origin tab content became visible
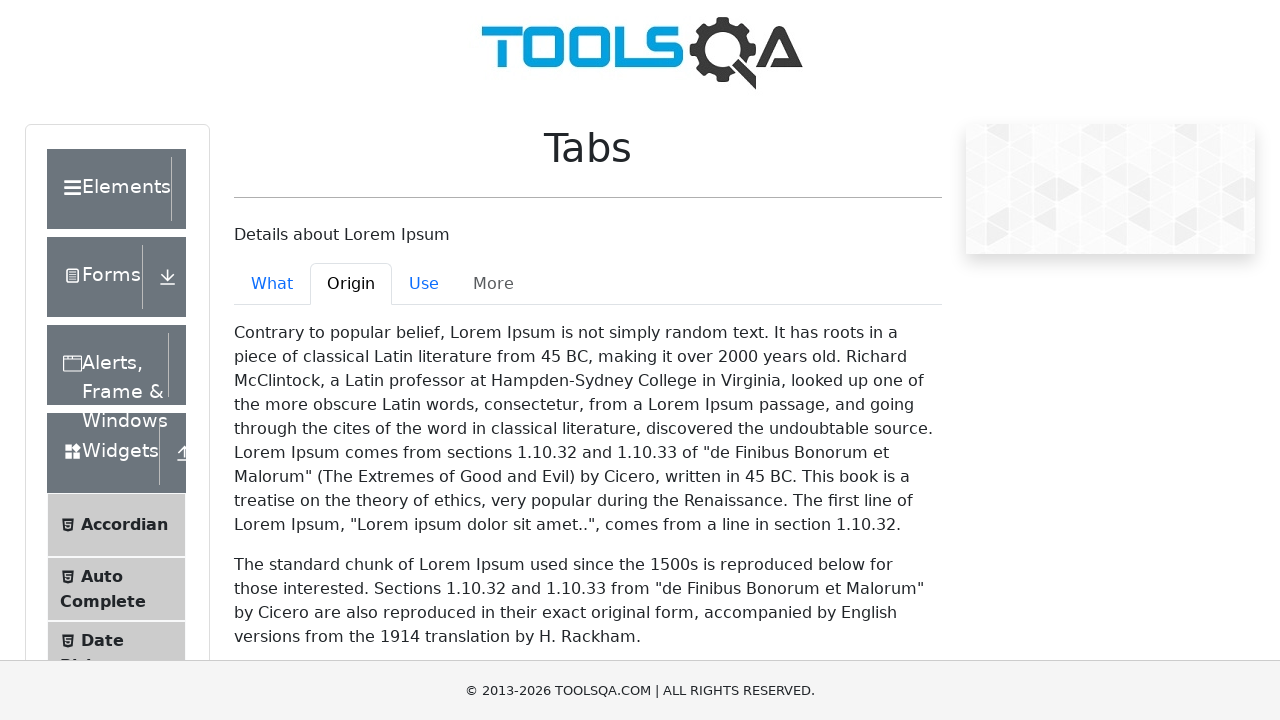

Verified Origin tab has 'active' class attribute
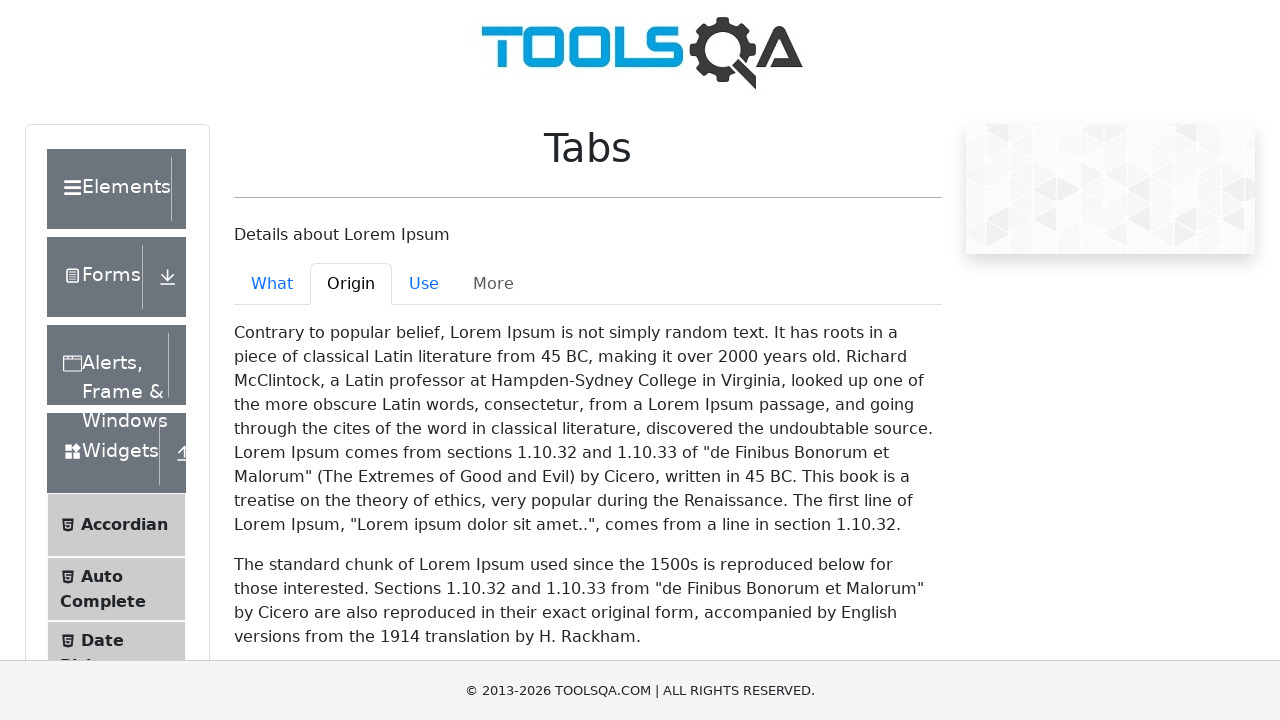

Verified Origin tab content contains expected text 'Contrary to popular belief'
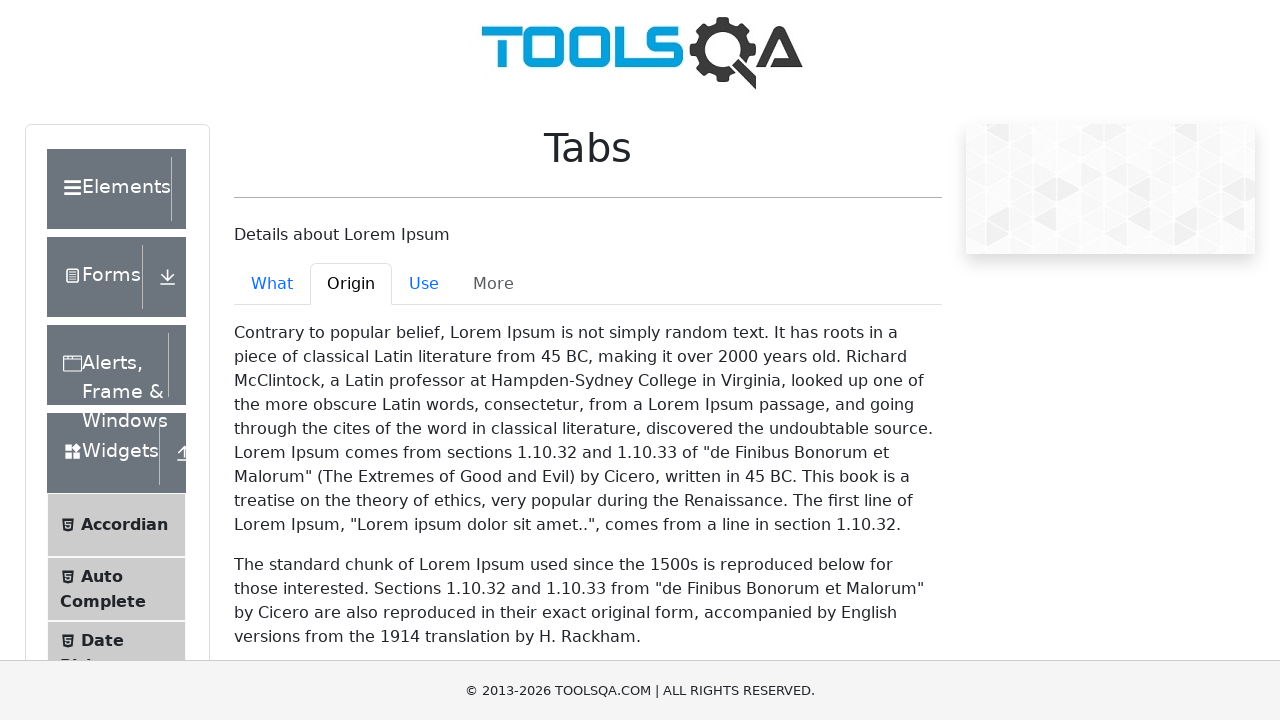

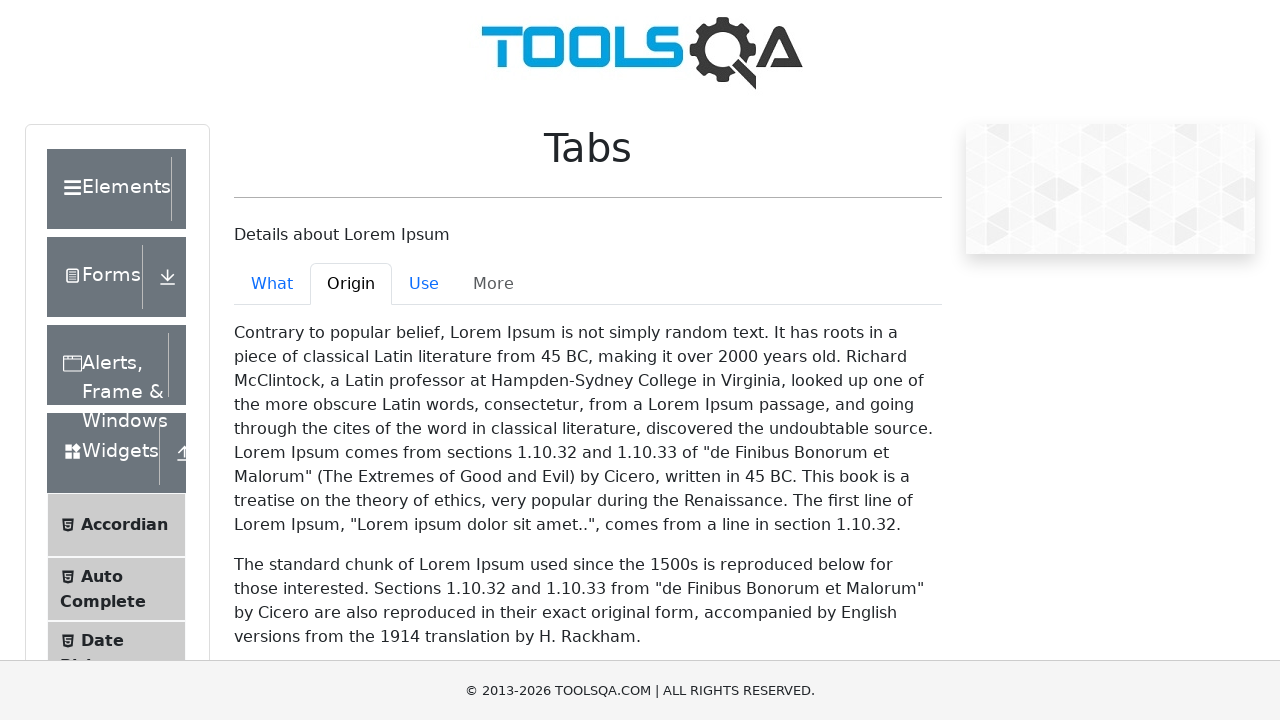